Tests adding jQuery Growl notifications to a page by injecting jQuery and jQuery Growl library via JavaScript, then displaying a notification message on the page.

Starting URL: http://the-internet.herokuapp.com

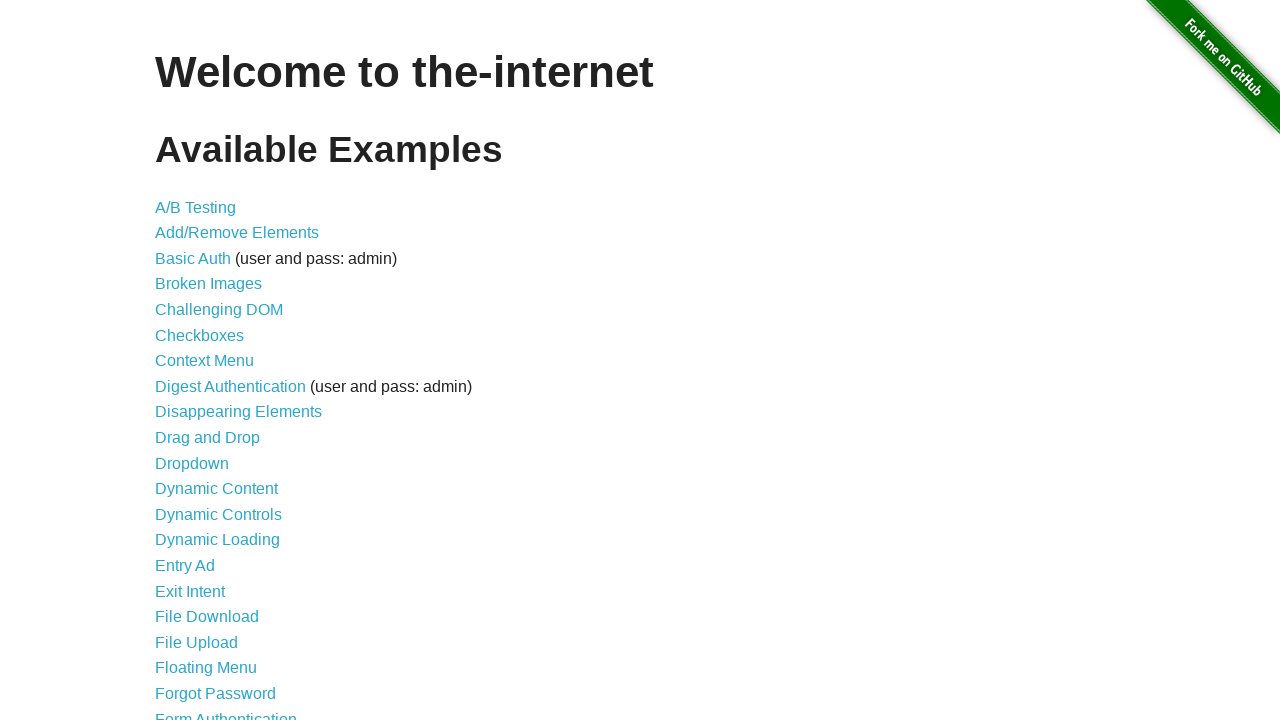

Injected jQuery library into page if not already present
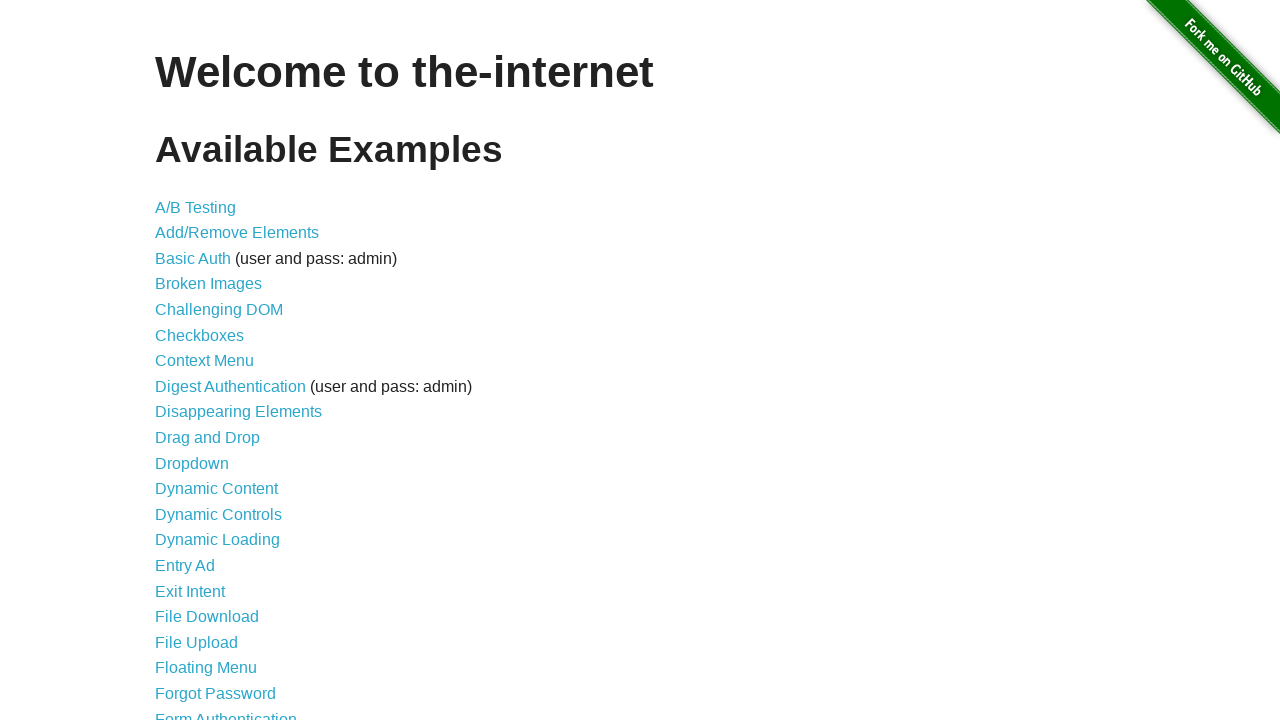

Waited for jQuery to load and become available
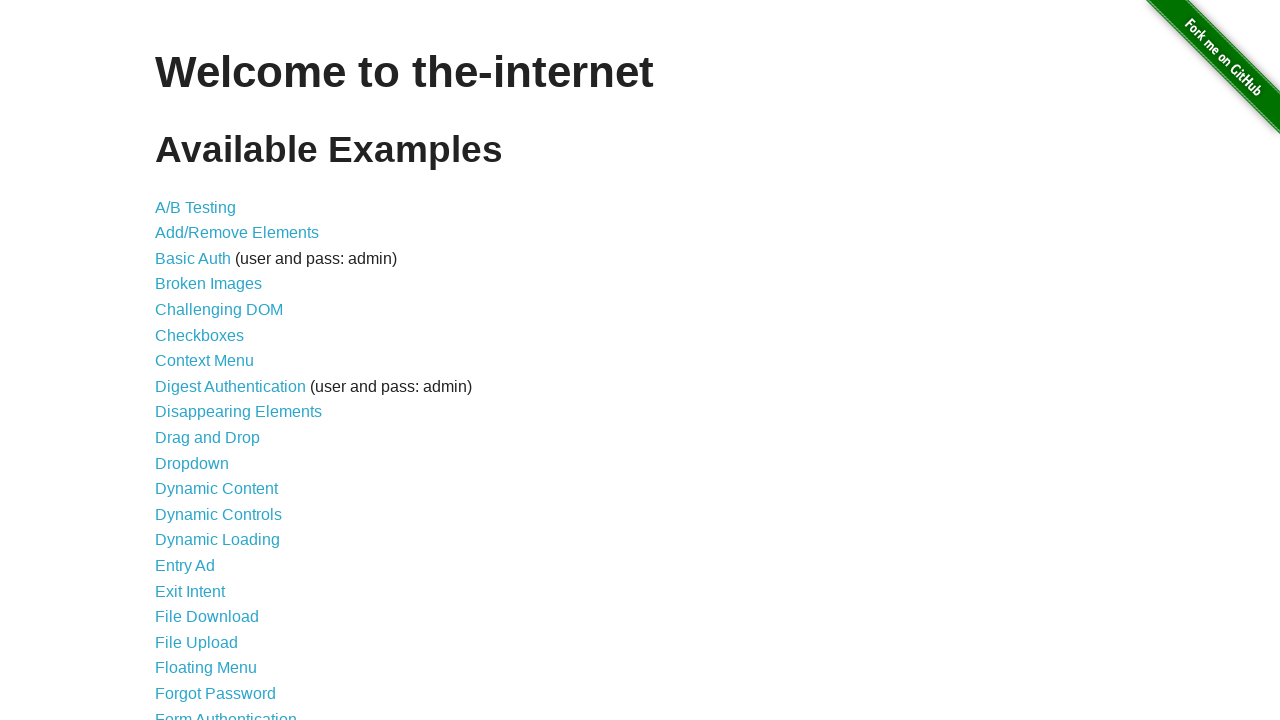

Injected jQuery Growl library into page
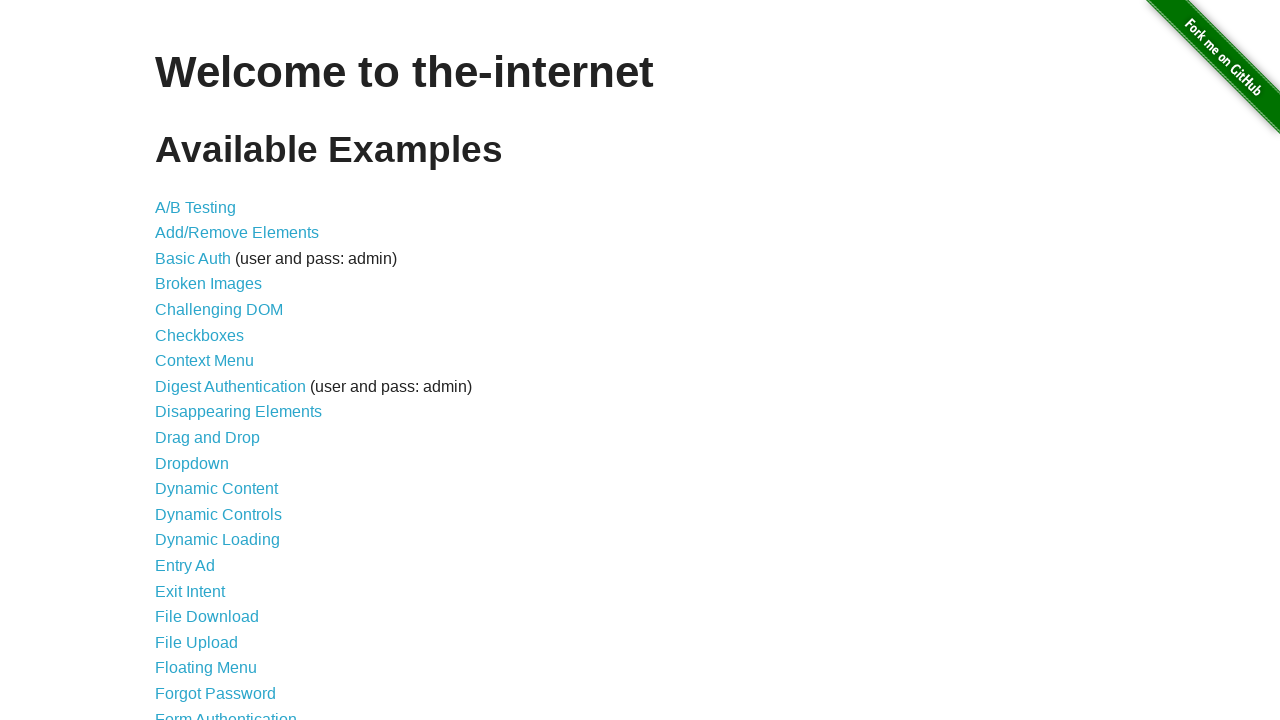

Added jQuery Growl CSS stylesheet to page head
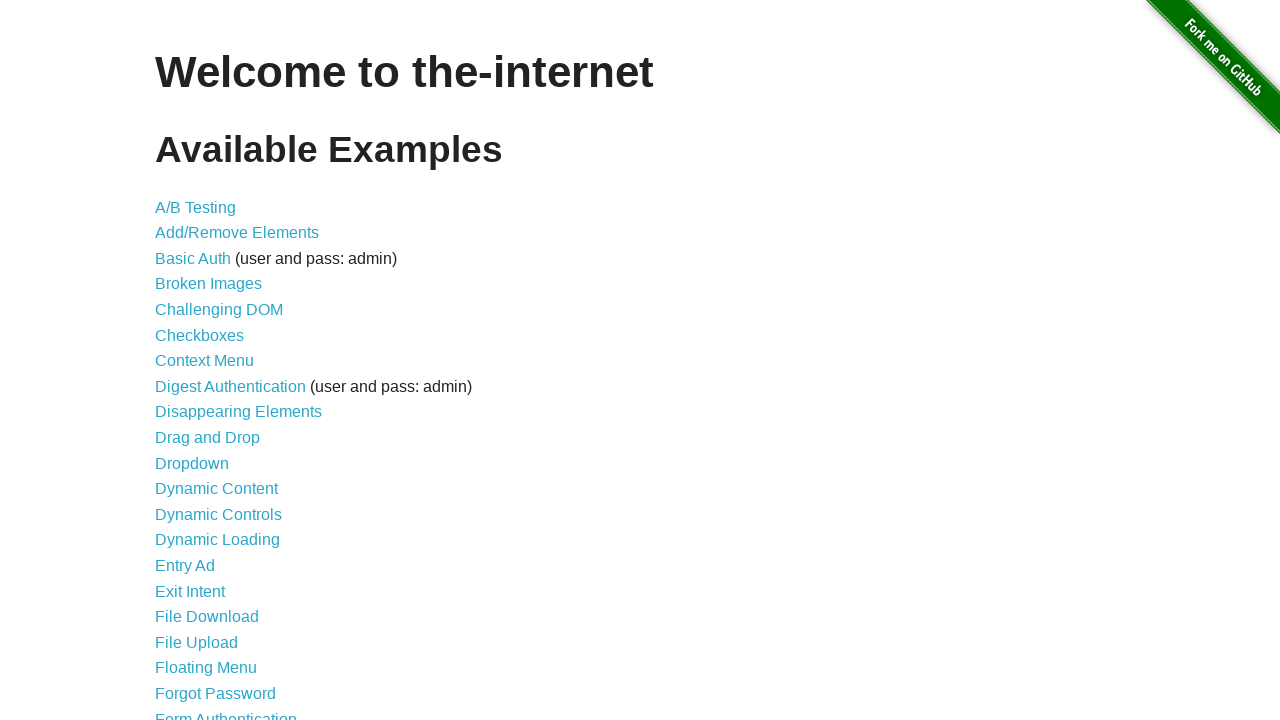

Waited for jQuery Growl function to become available
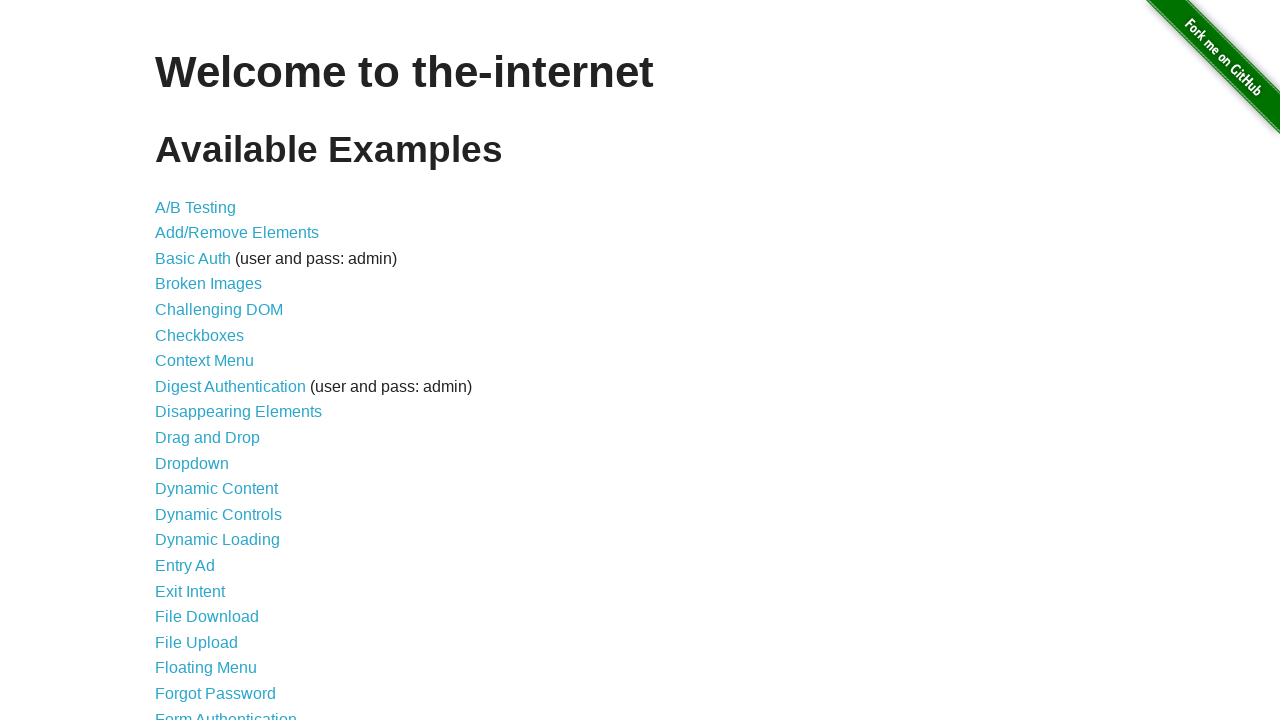

Displayed jQuery Growl notification with title 'GET' and message '/'
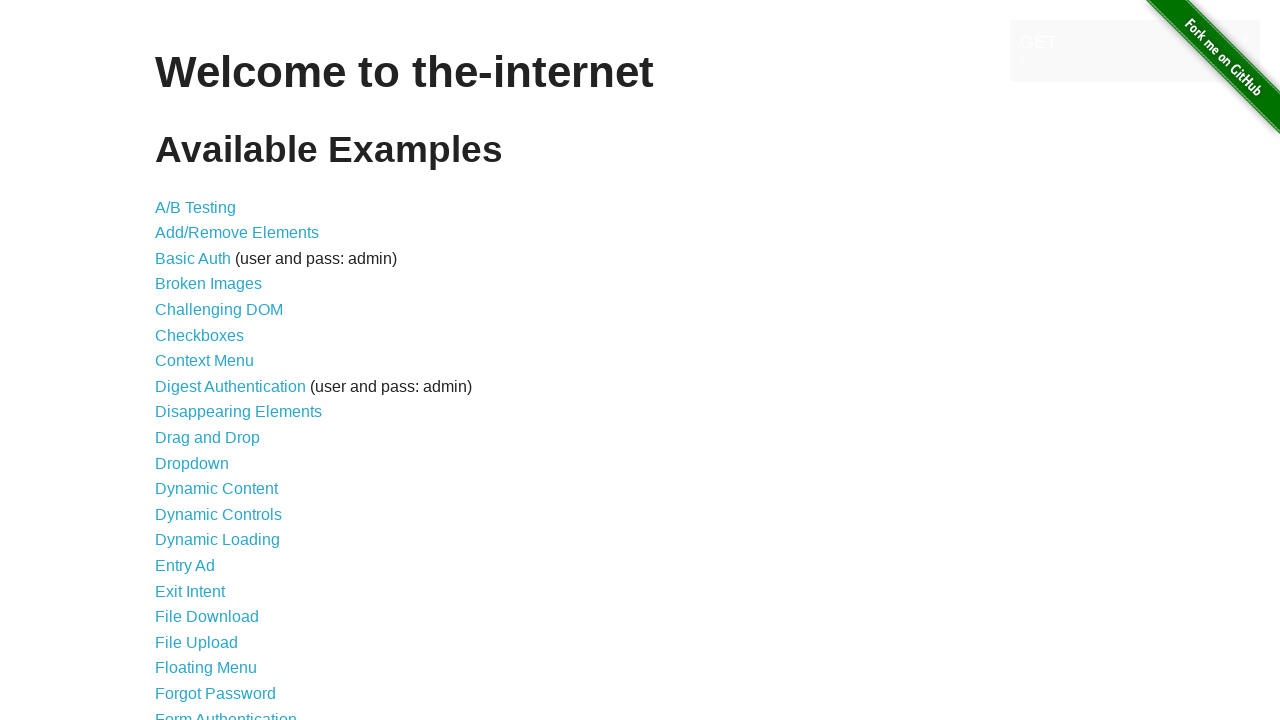

Growl notification element appeared on page
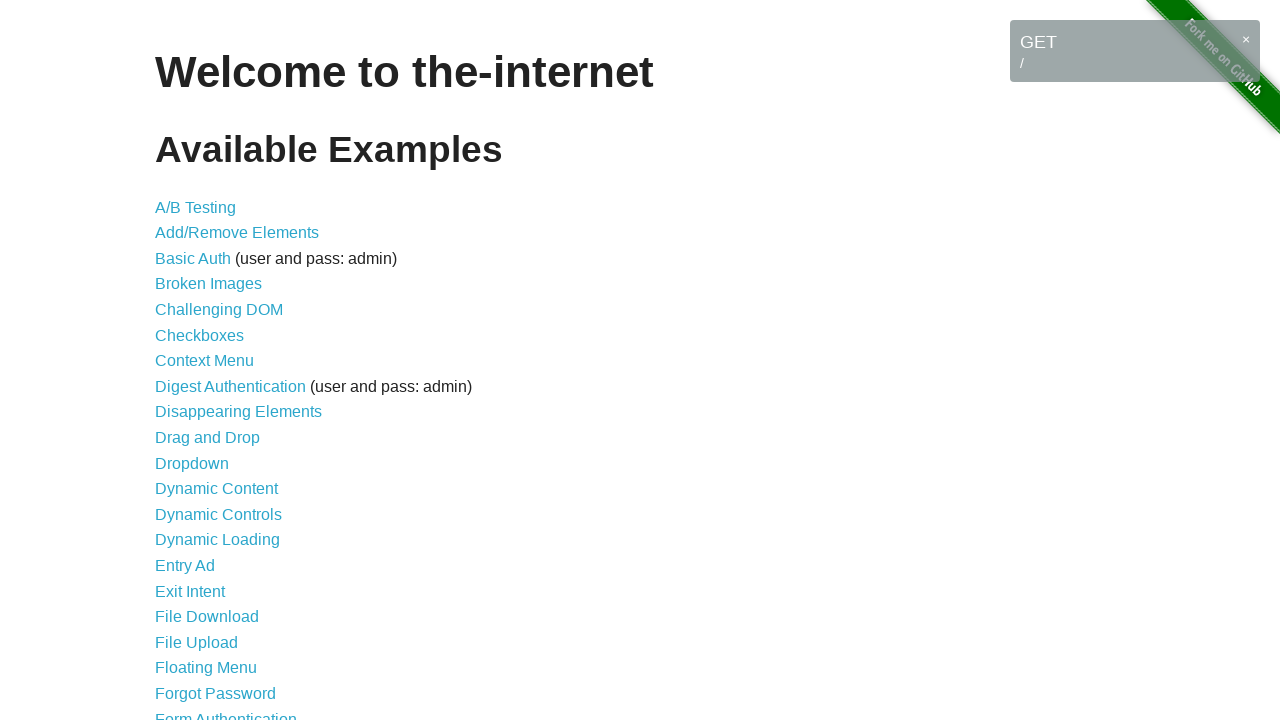

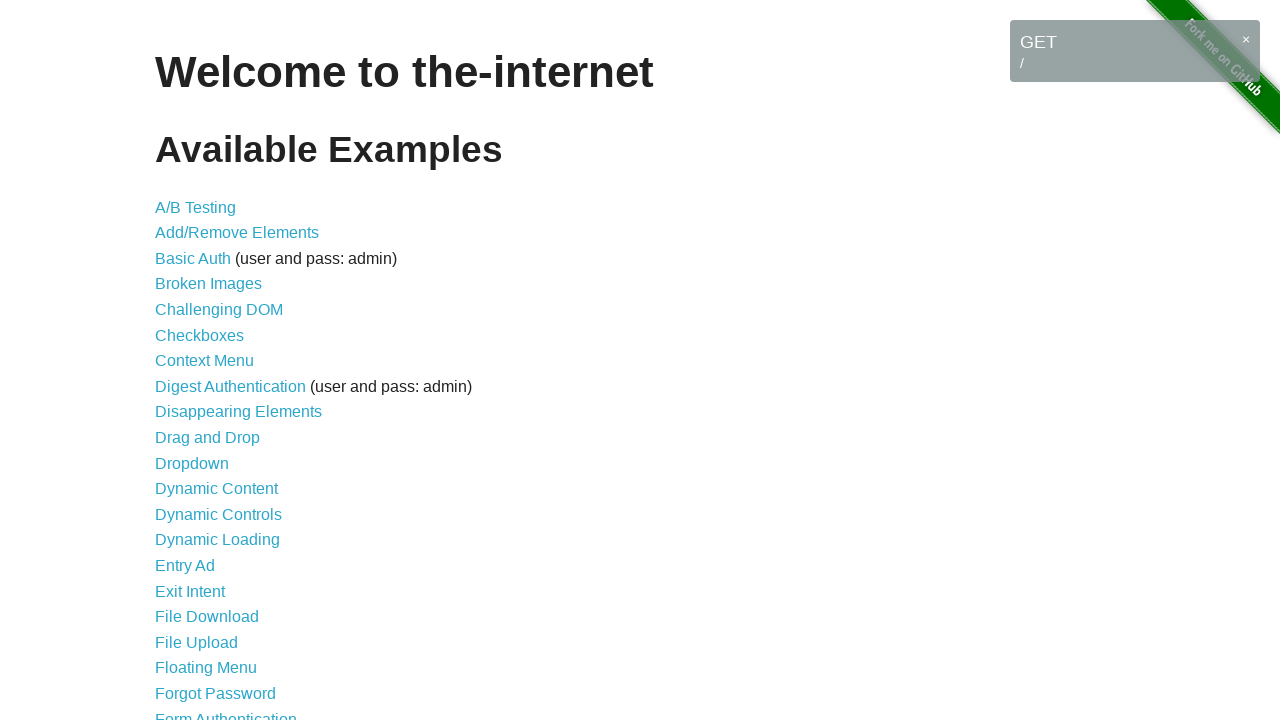